Tests copy and paste functionality by entering text in the last name field, selecting all text, copying it, and pasting it in the next field using keyboard shortcuts

Starting URL: https://www.tutorialspoint.com/selenium/practice/register.php

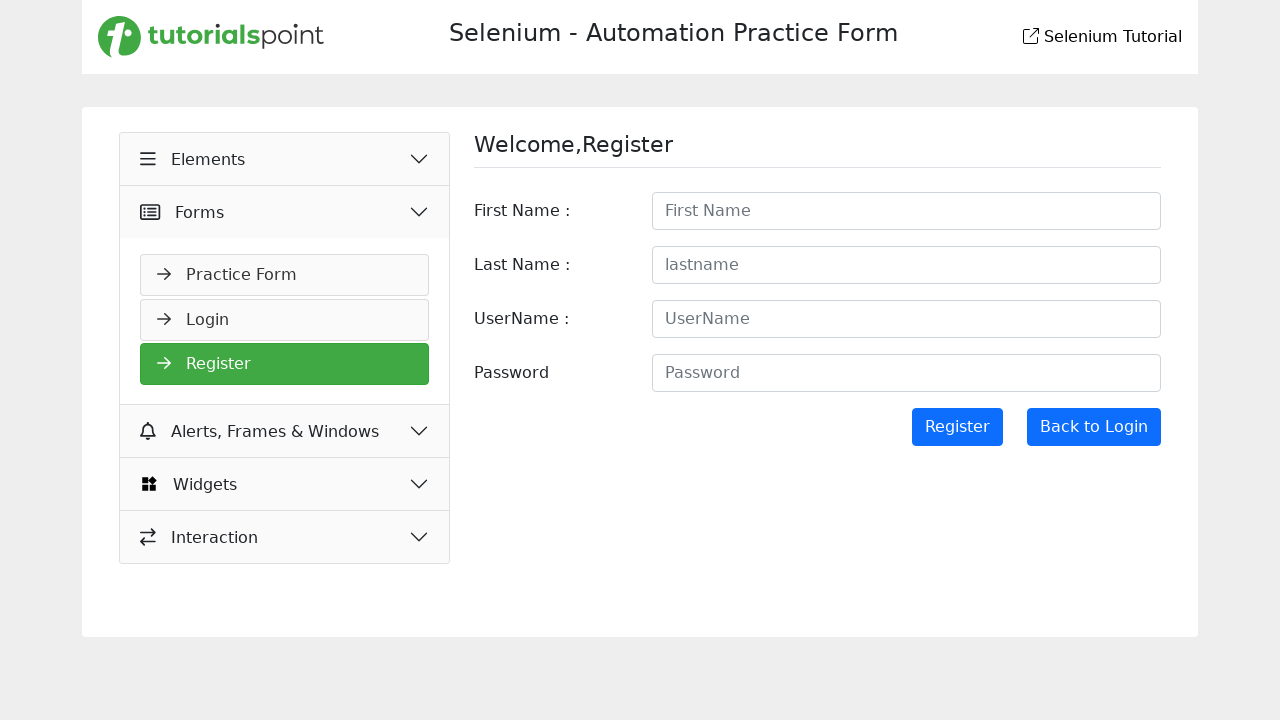

Filled last name field with 'JavaTutorial' on #lastname
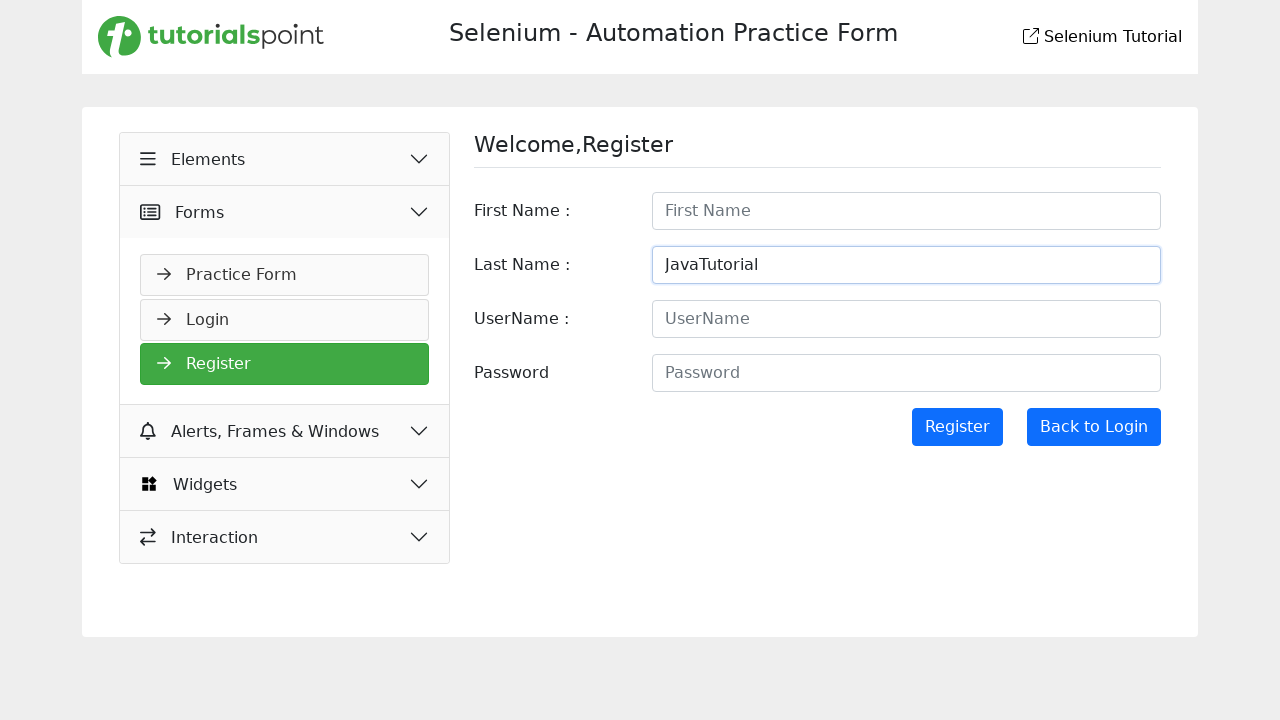

Selected all text in last name field using Ctrl+A
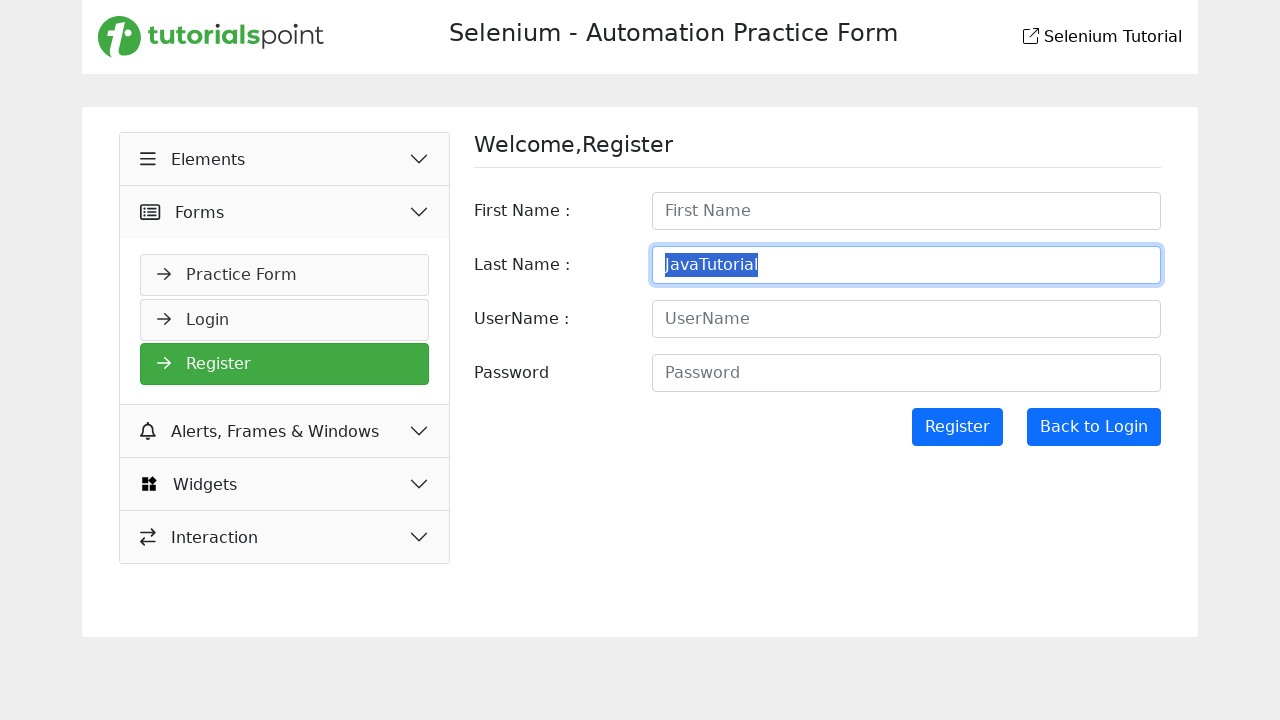

Copied selected text using Ctrl+C
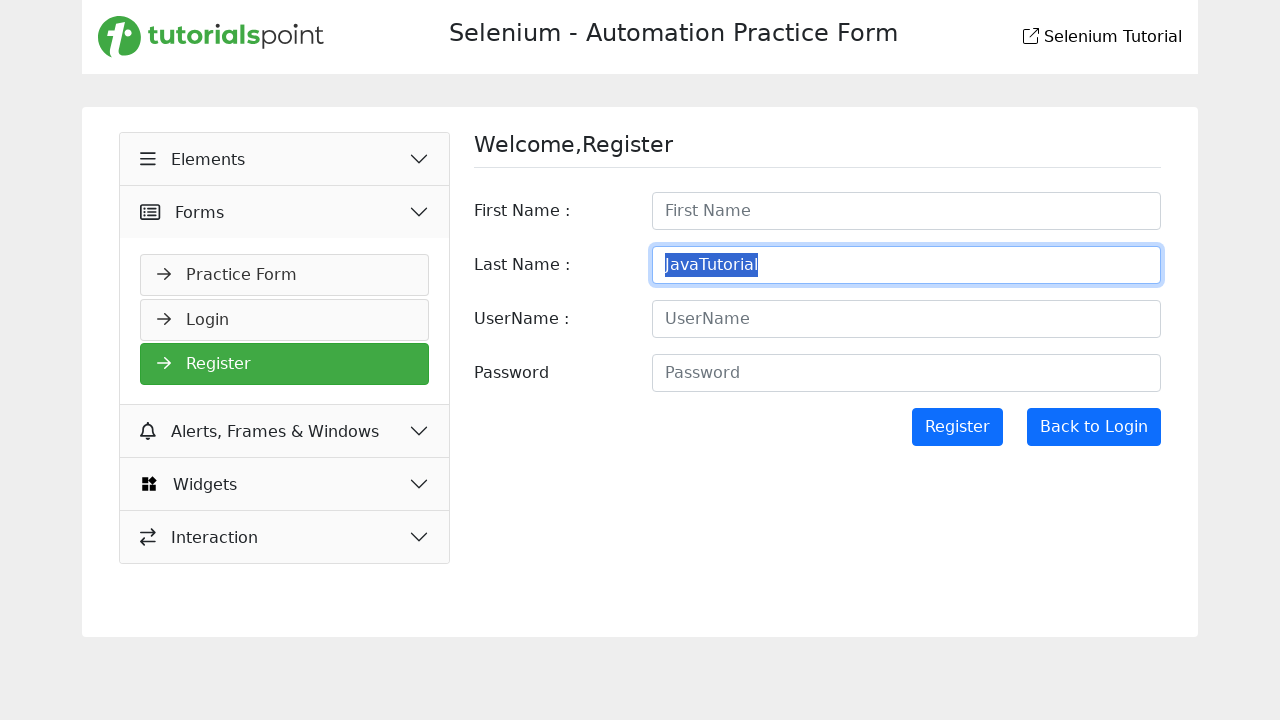

Moved to next field using Tab key
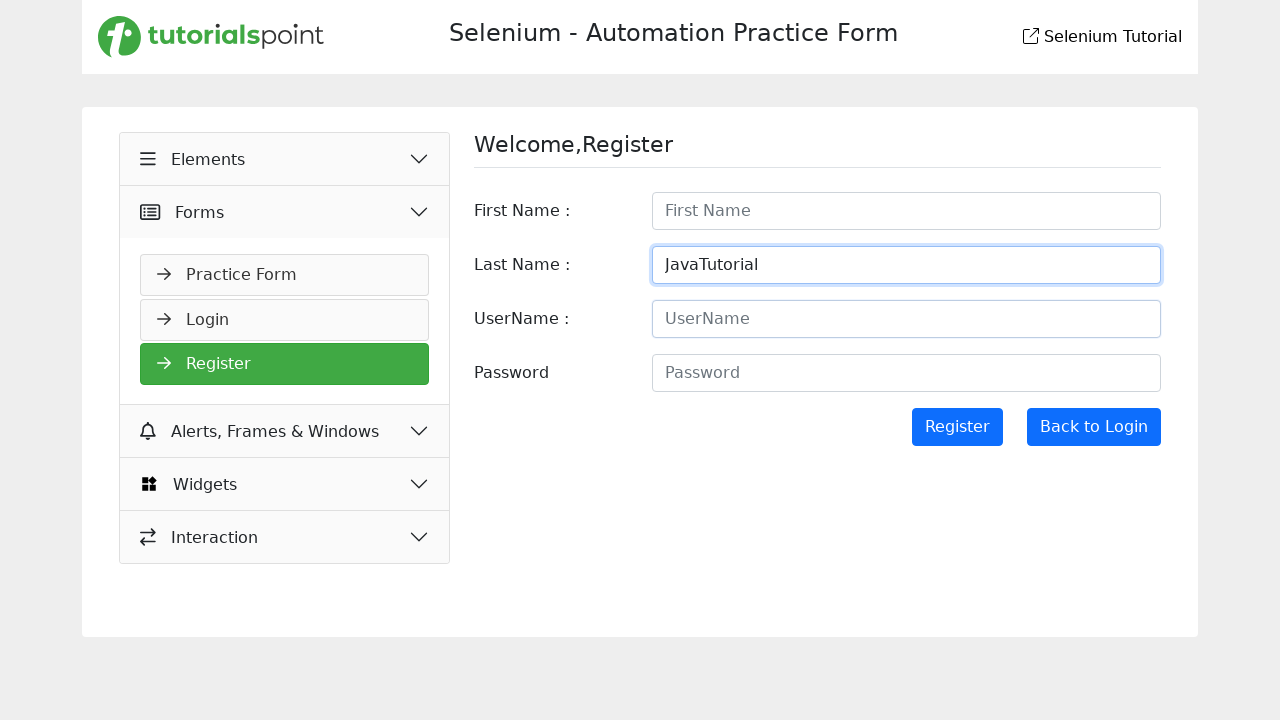

Pasted text into next field using Ctrl+V
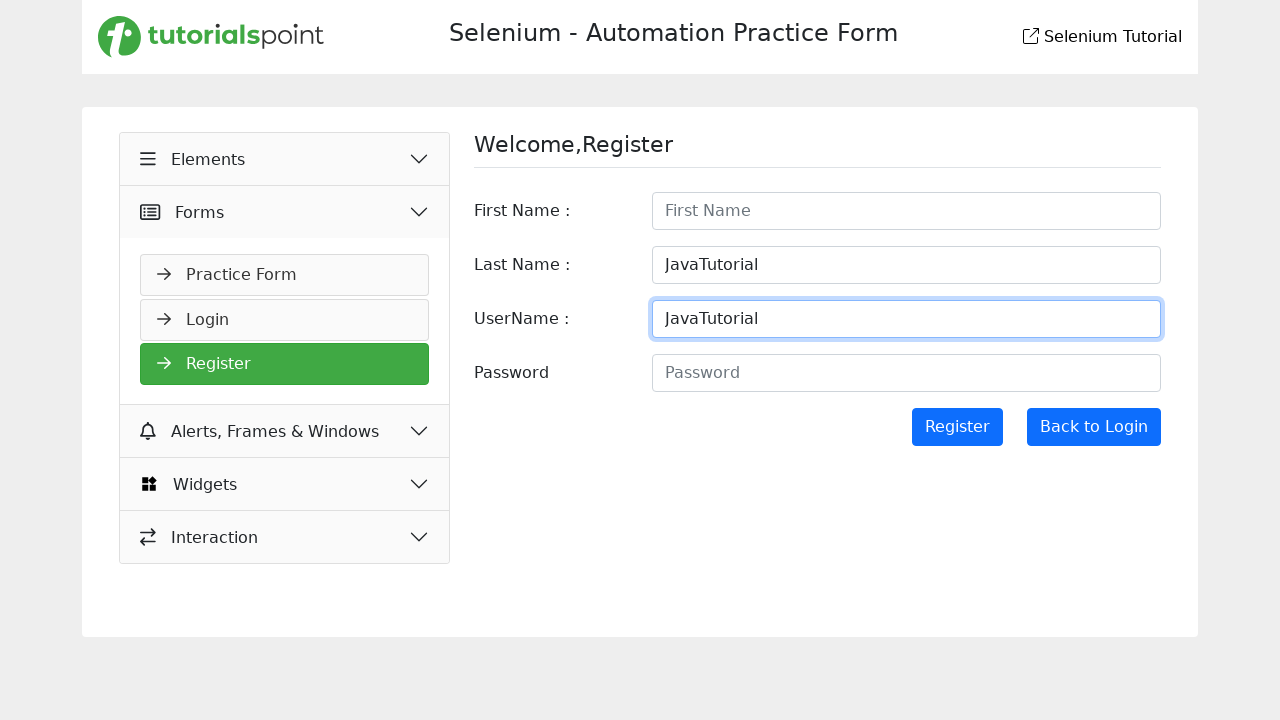

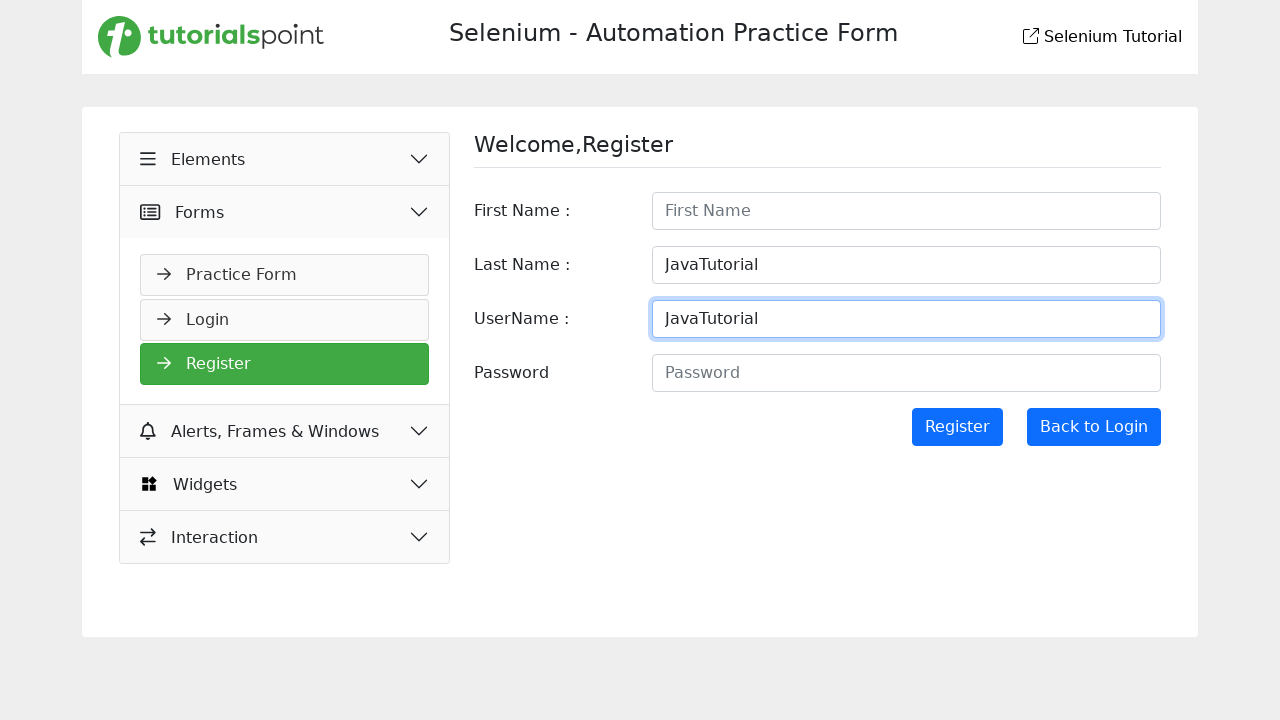